Tests navigation to the Privacy/Impressum page and verifies the email address text is displayed on the page

Starting URL: https://www.99-bottles-of-beer.net/

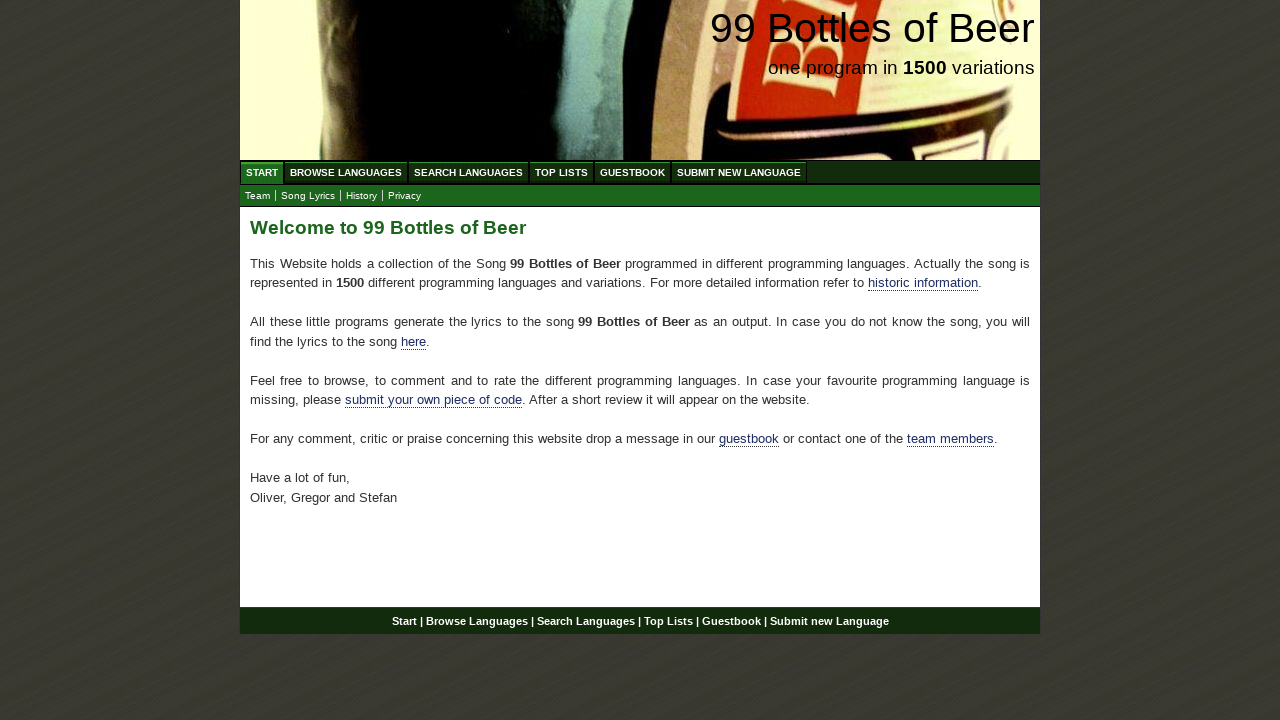

Clicked on Privacy/Impressum link in submenu at (404, 196) on xpath=//ul[@id='submenu']/li/a[@href='impressum.html']
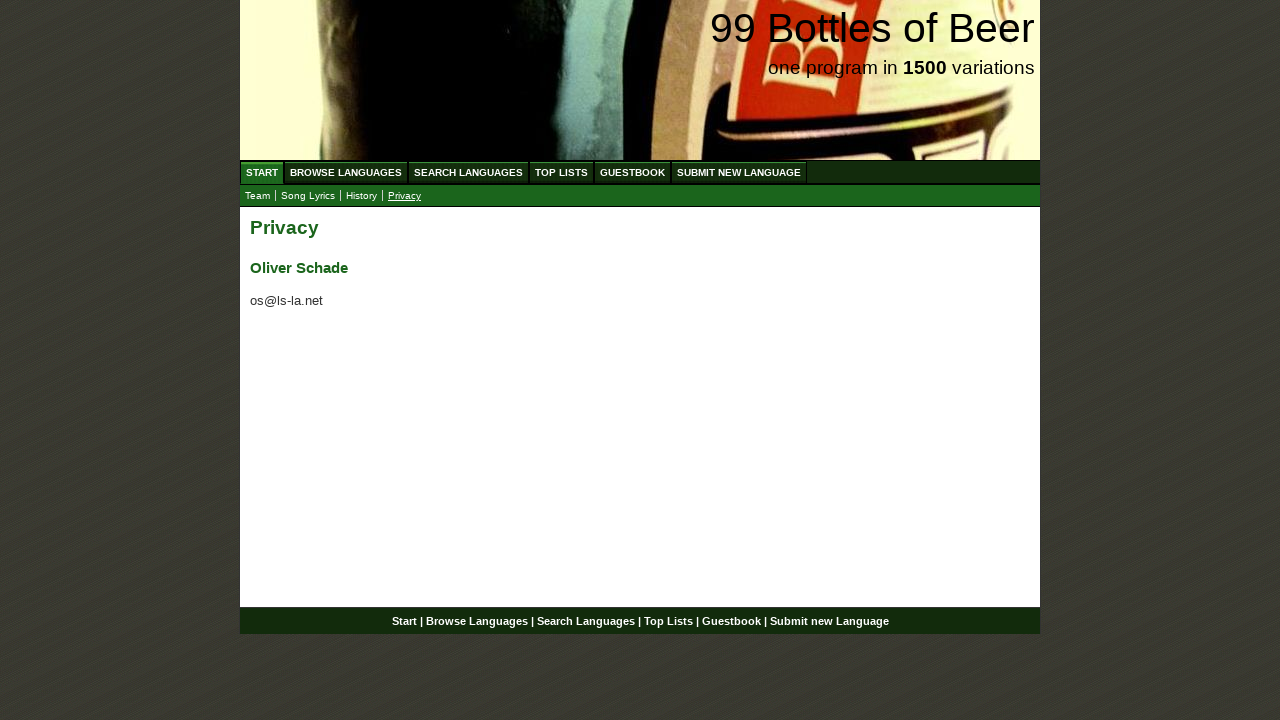

Impressum page content loaded successfully
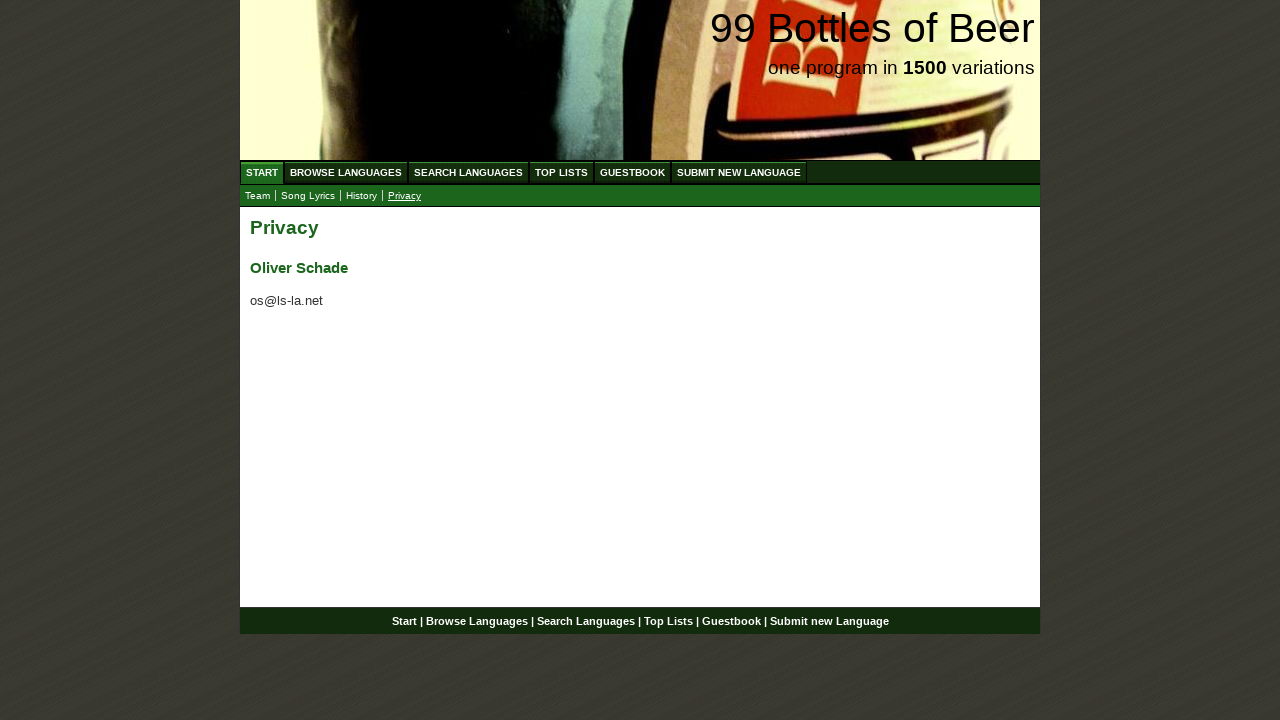

Clicked on paragraph element containing email address at (640, 306) on xpath=//div[@id='main']/p
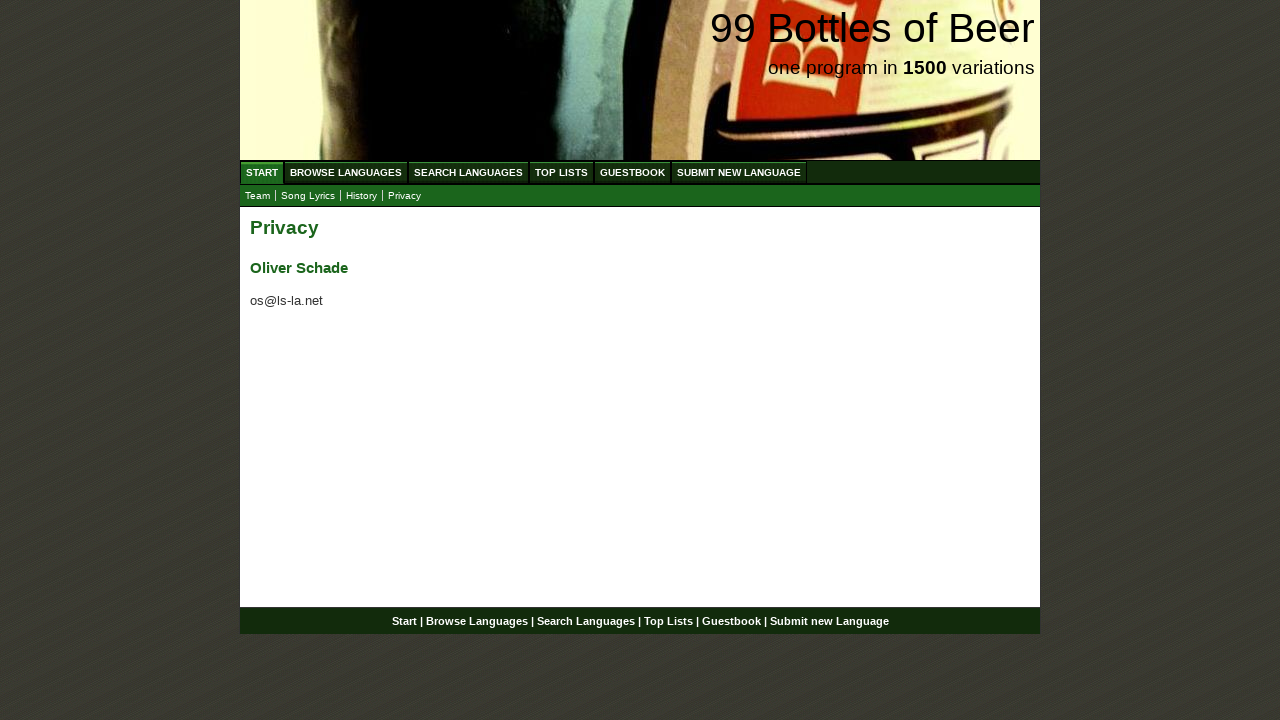

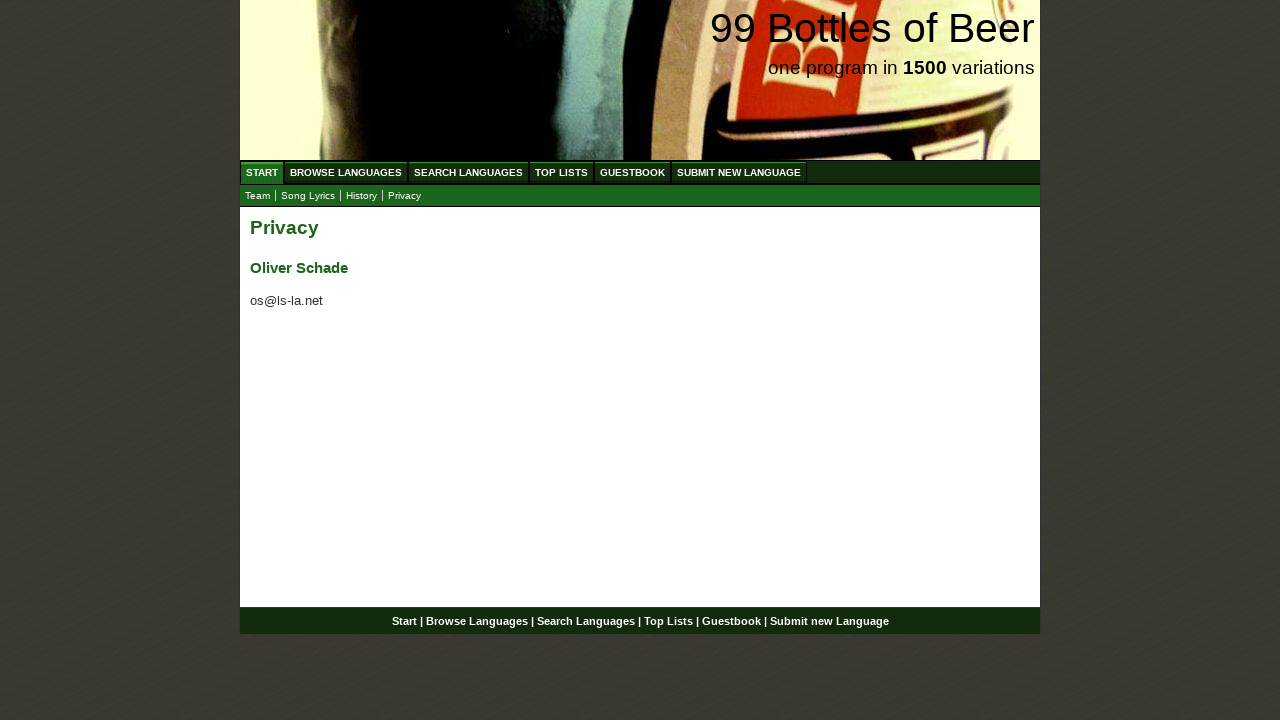